Tests hover functionality by hovering over multiple images and verifying that user names appear

Starting URL: https://the-internet.herokuapp.com/

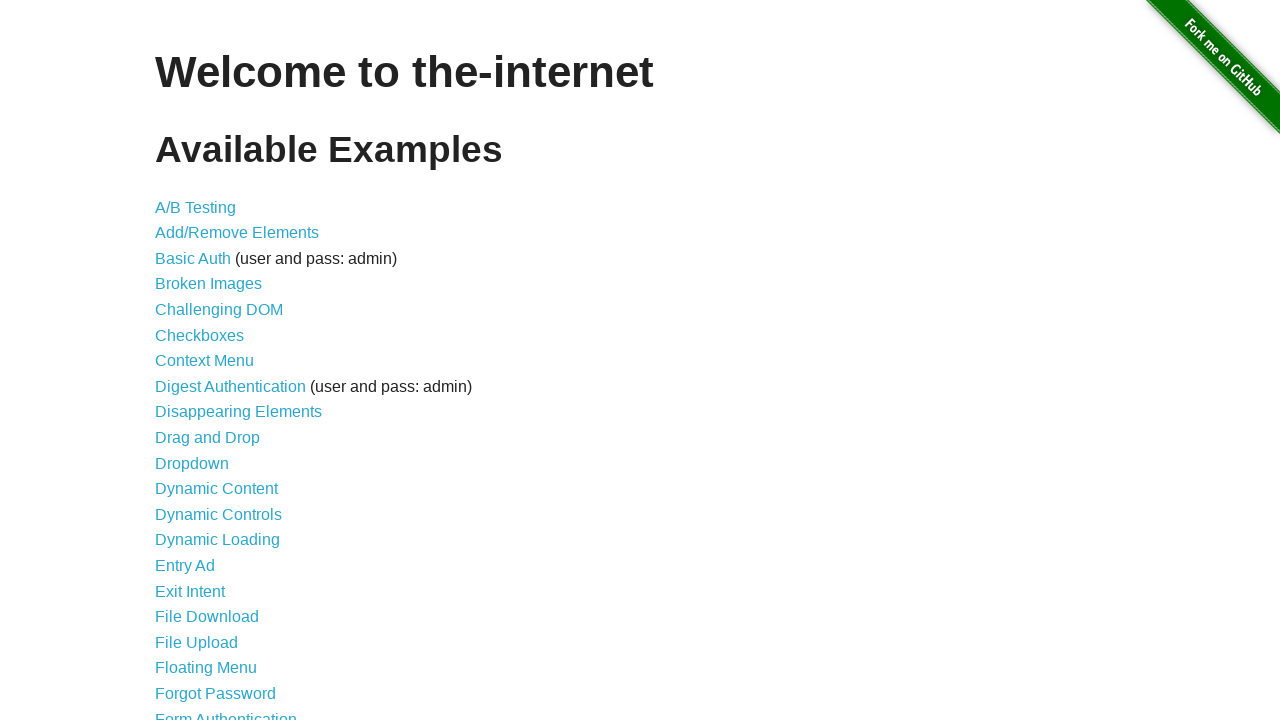

Clicked on Hovers link at (180, 360) on text=Hovers
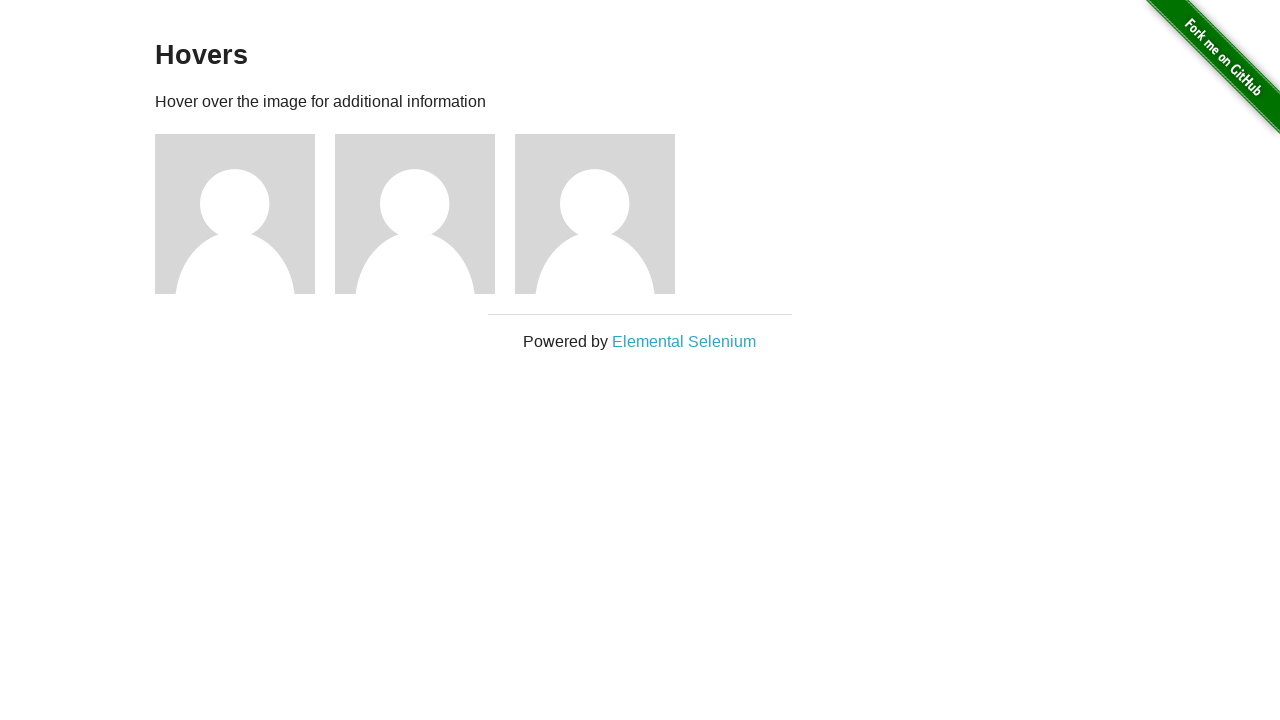

Images loaded on the Hovers page
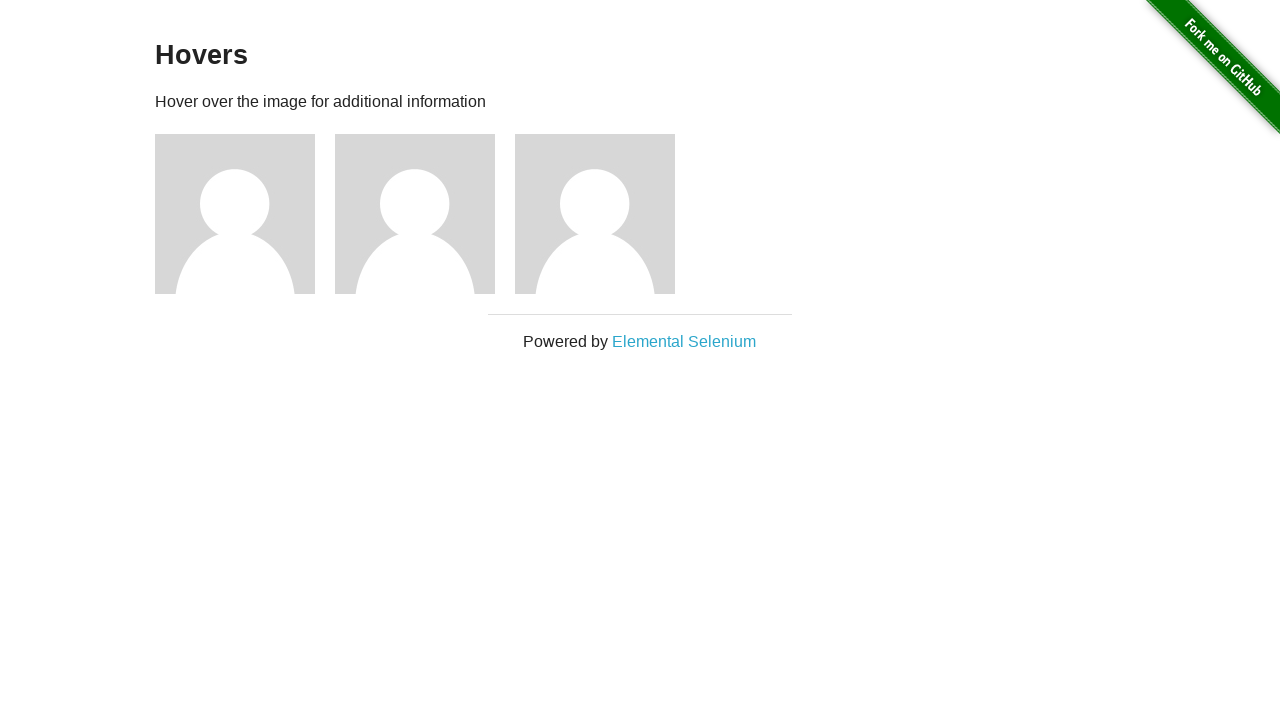

Retrieved all figure images from the page
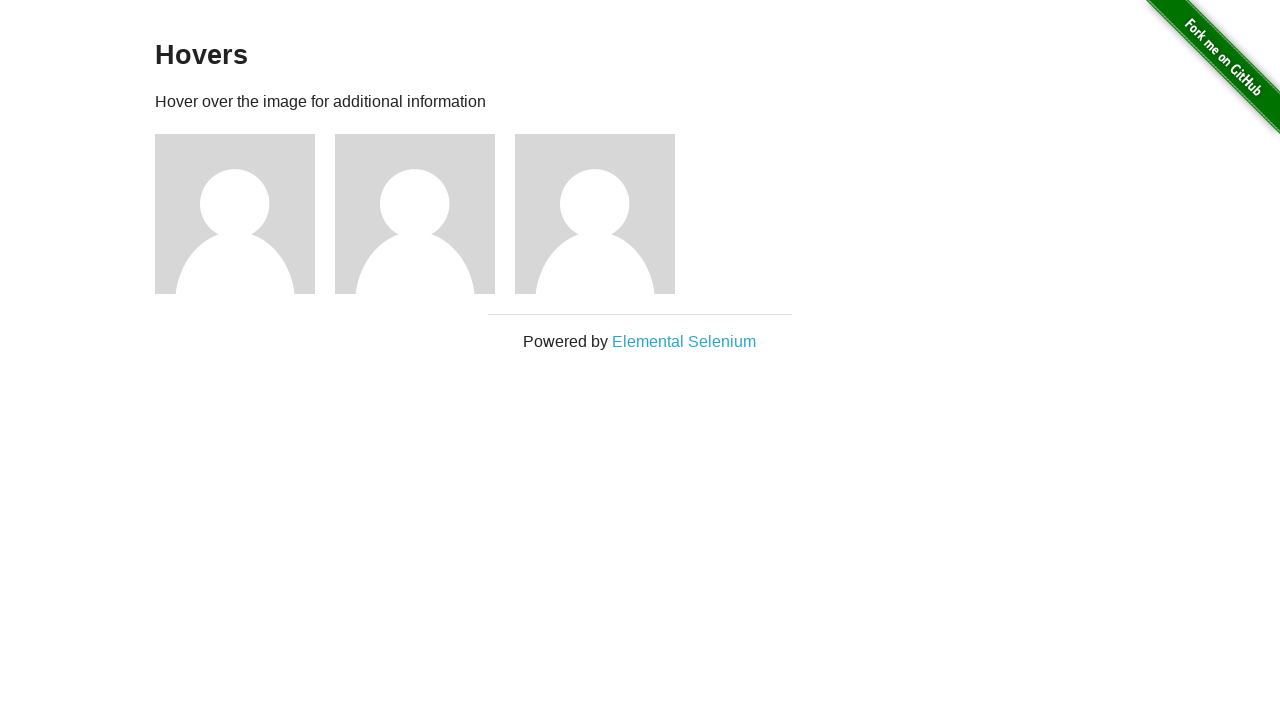

Hovered over an image to reveal user name at (235, 214) on xpath=//div[@class='figure']/img >> nth=0
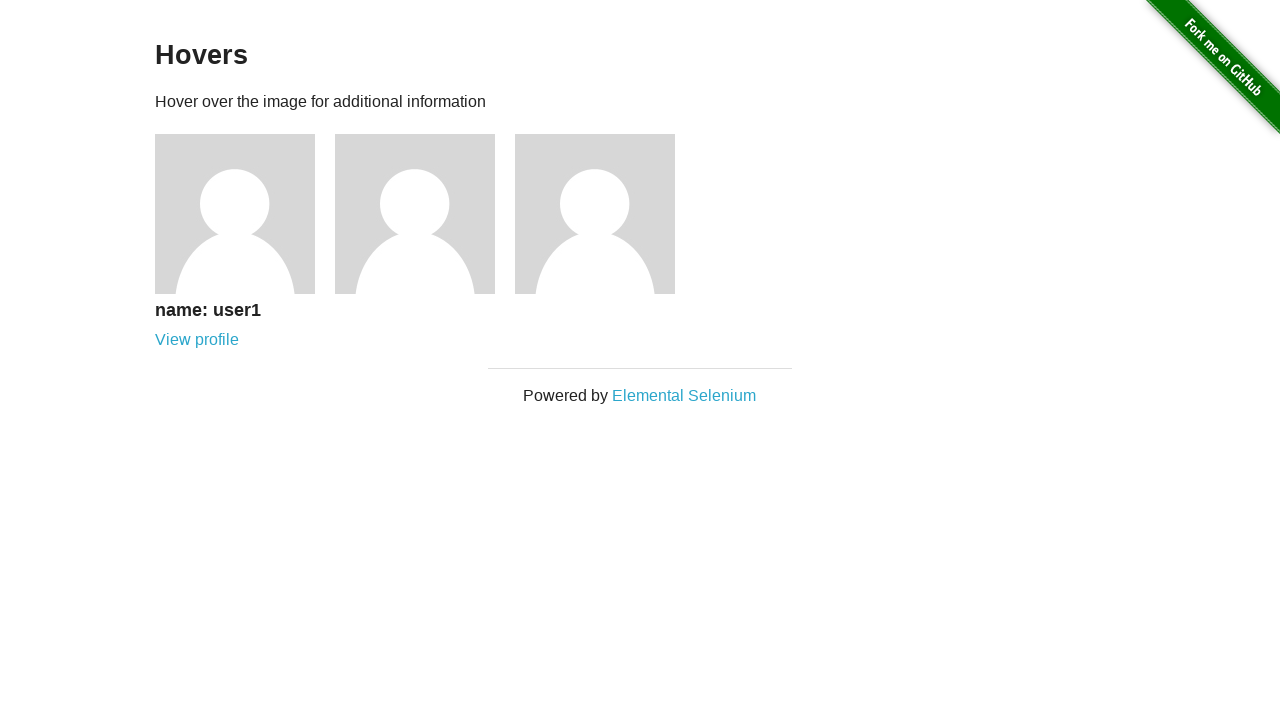

Waited 500ms to observe hover effect
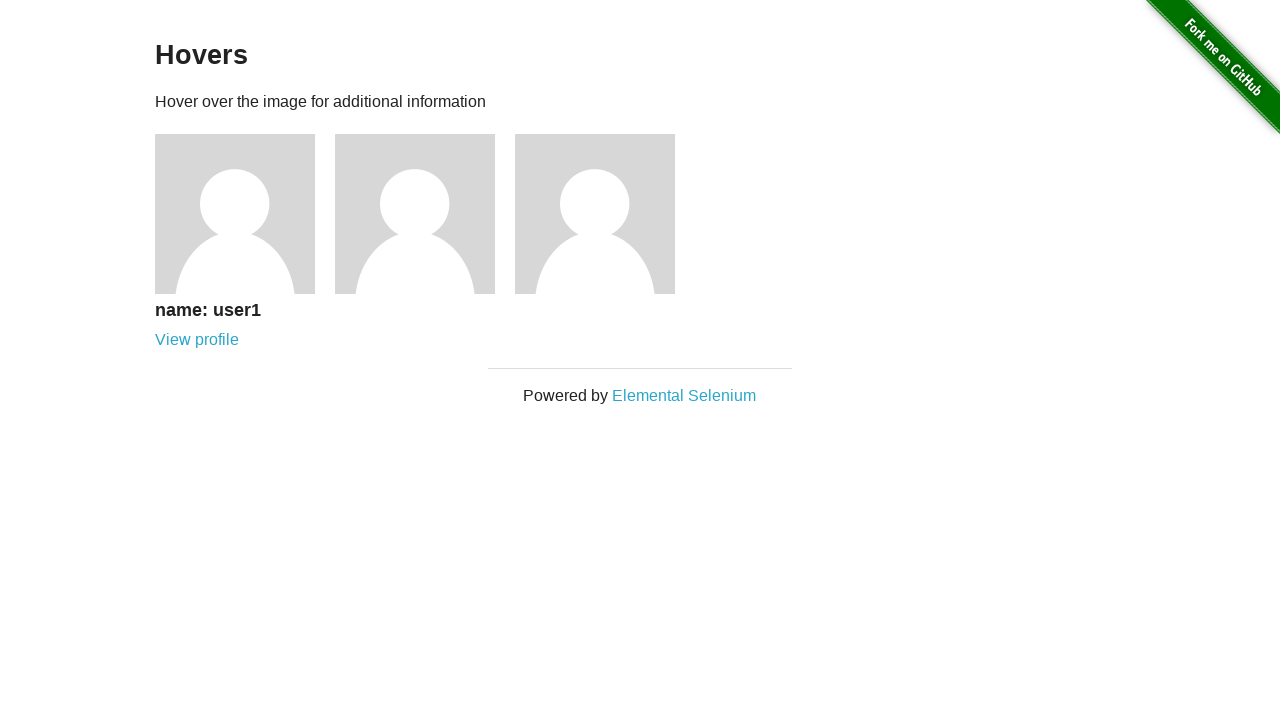

Hovered over an image to reveal user name at (415, 214) on xpath=//div[@class='figure']/img >> nth=1
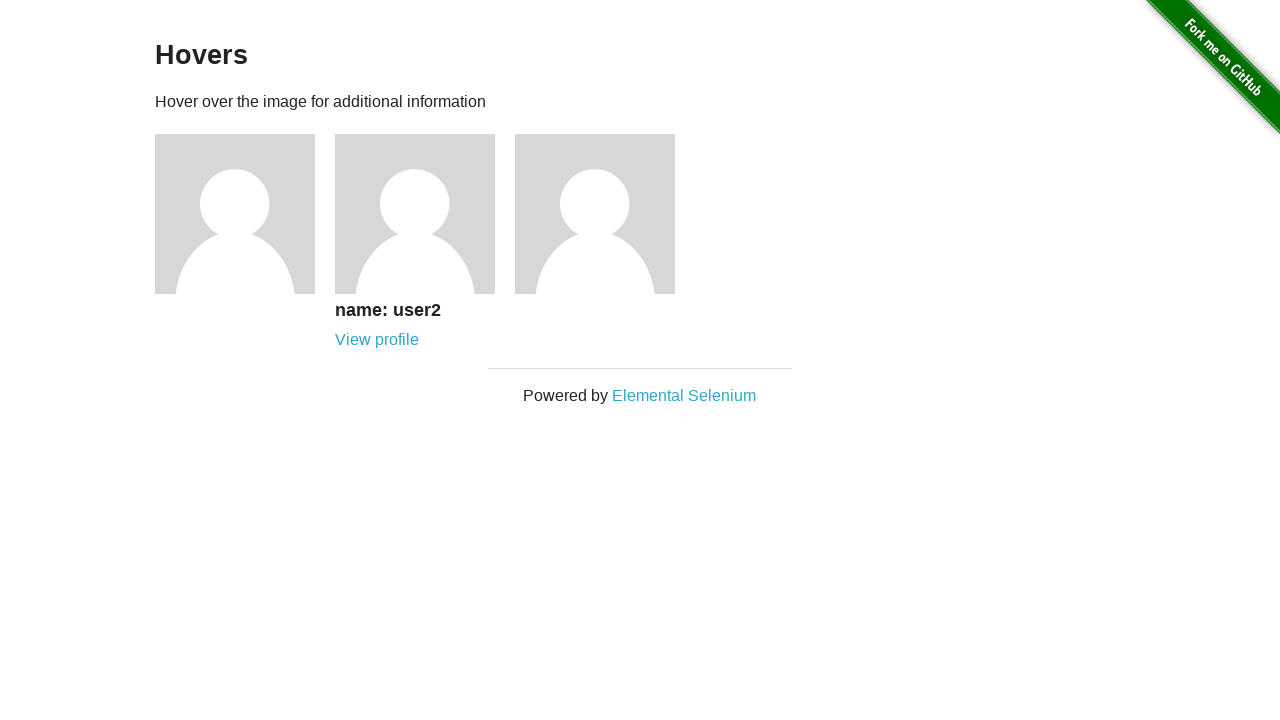

Waited 500ms to observe hover effect
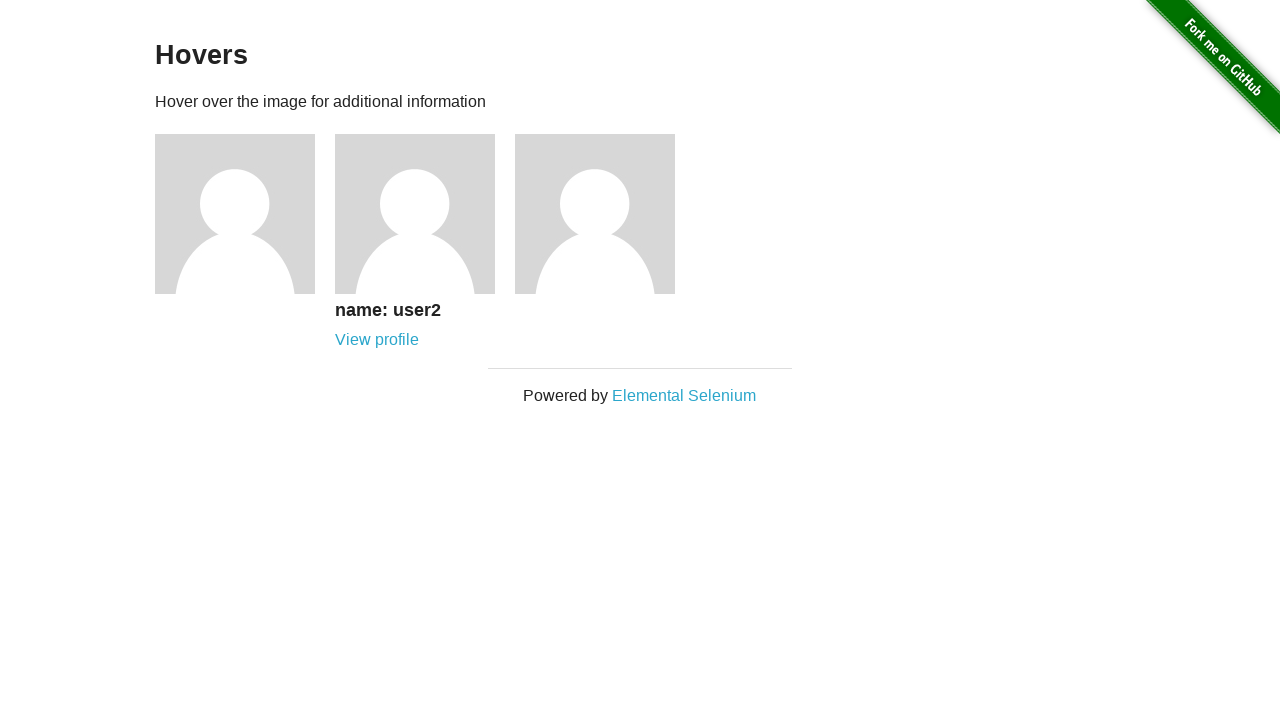

Hovered over an image to reveal user name at (595, 214) on xpath=//div[@class='figure']/img >> nth=2
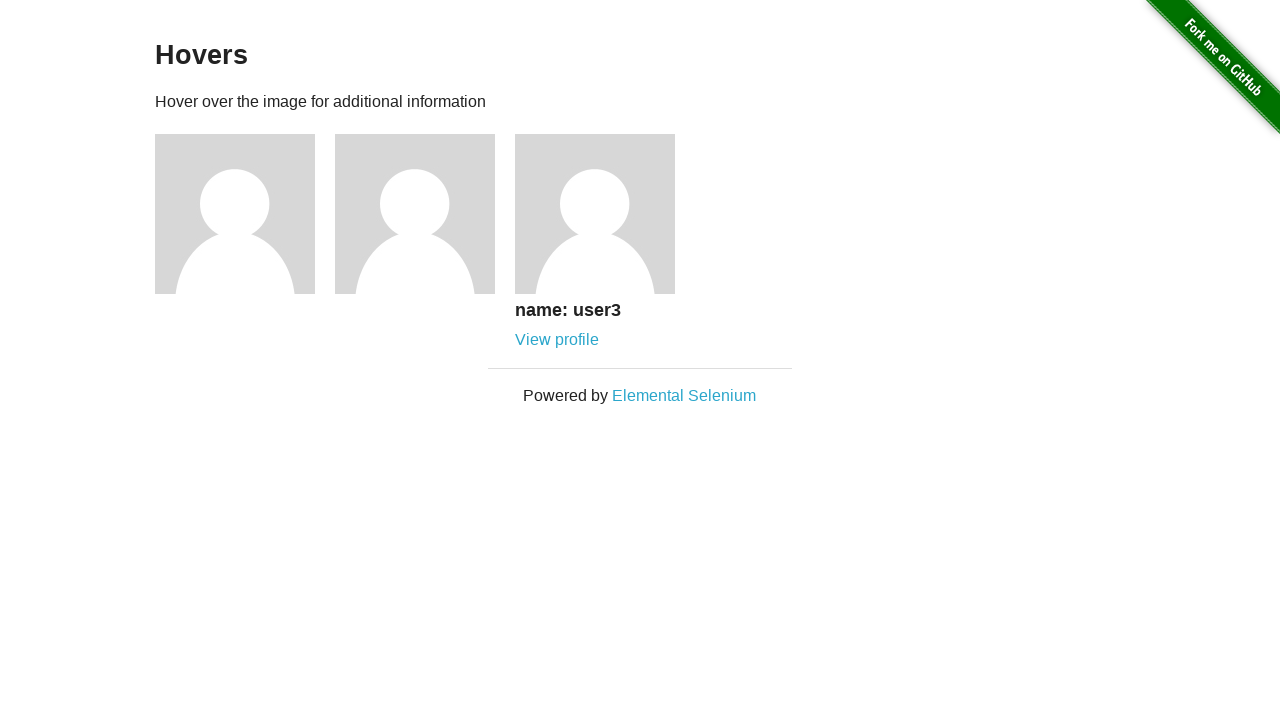

Waited 500ms to observe hover effect
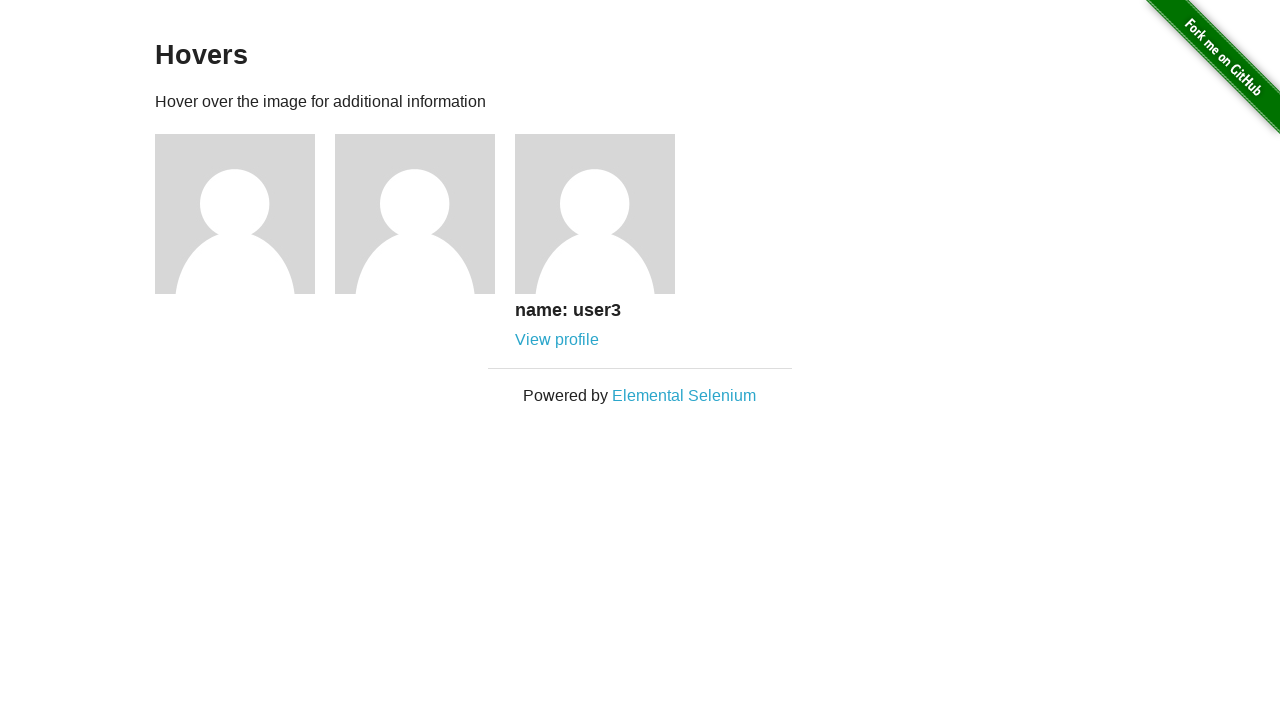

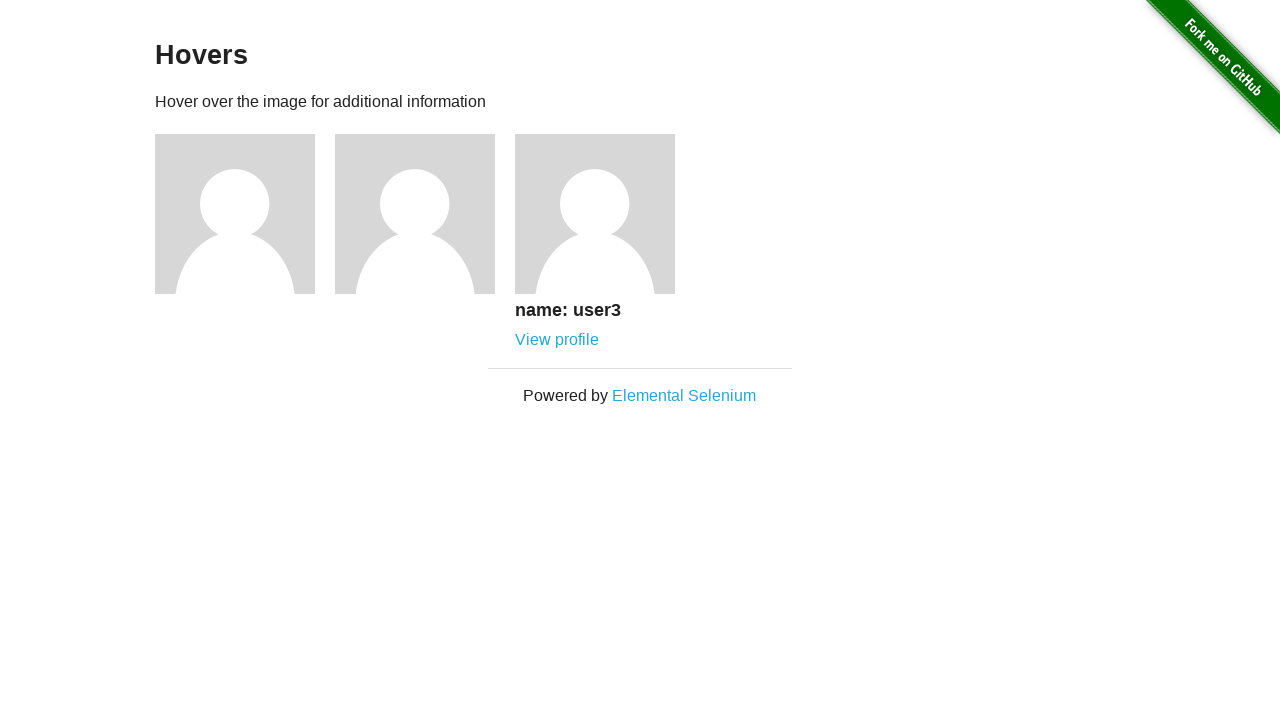